Tests registration form by filling various fields including copying first name to last name using keyboard shortcuts, entering address, email, phone, selecting gender and checkboxes

Starting URL: http://demo.automationtesting.in/Register.html

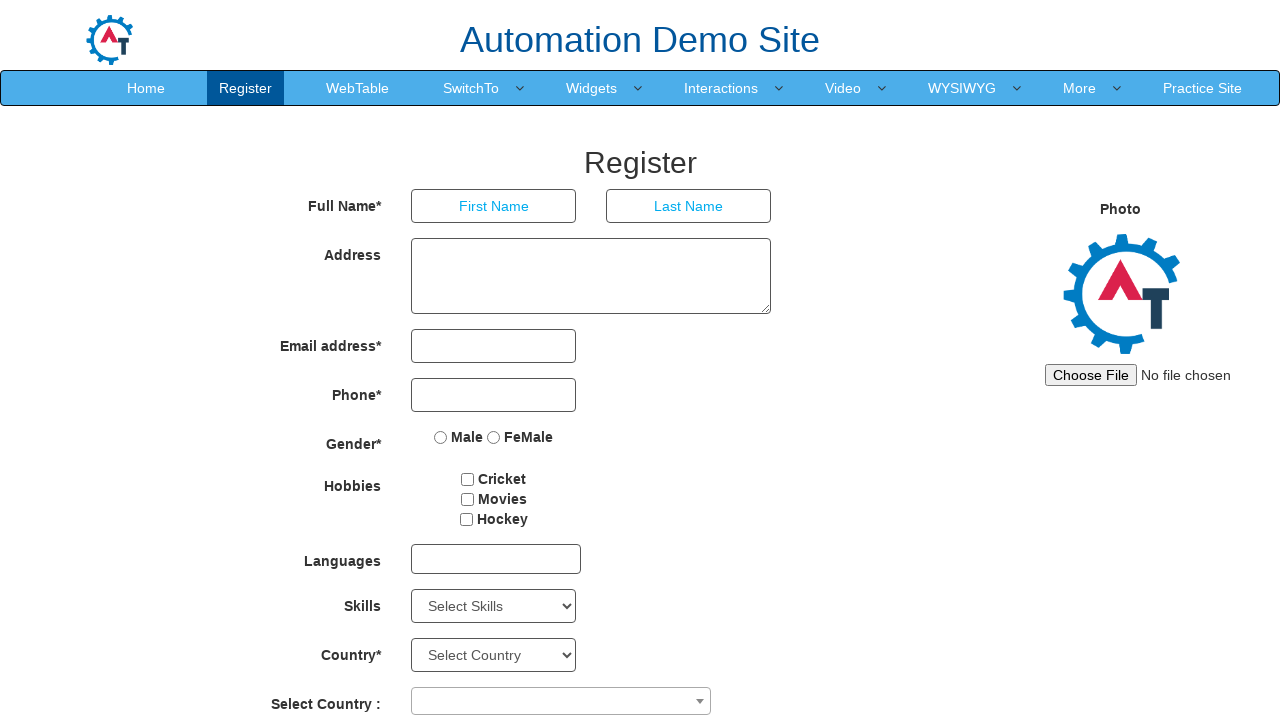

Filled first name field with 'admin' on input[placeholder='First Name']
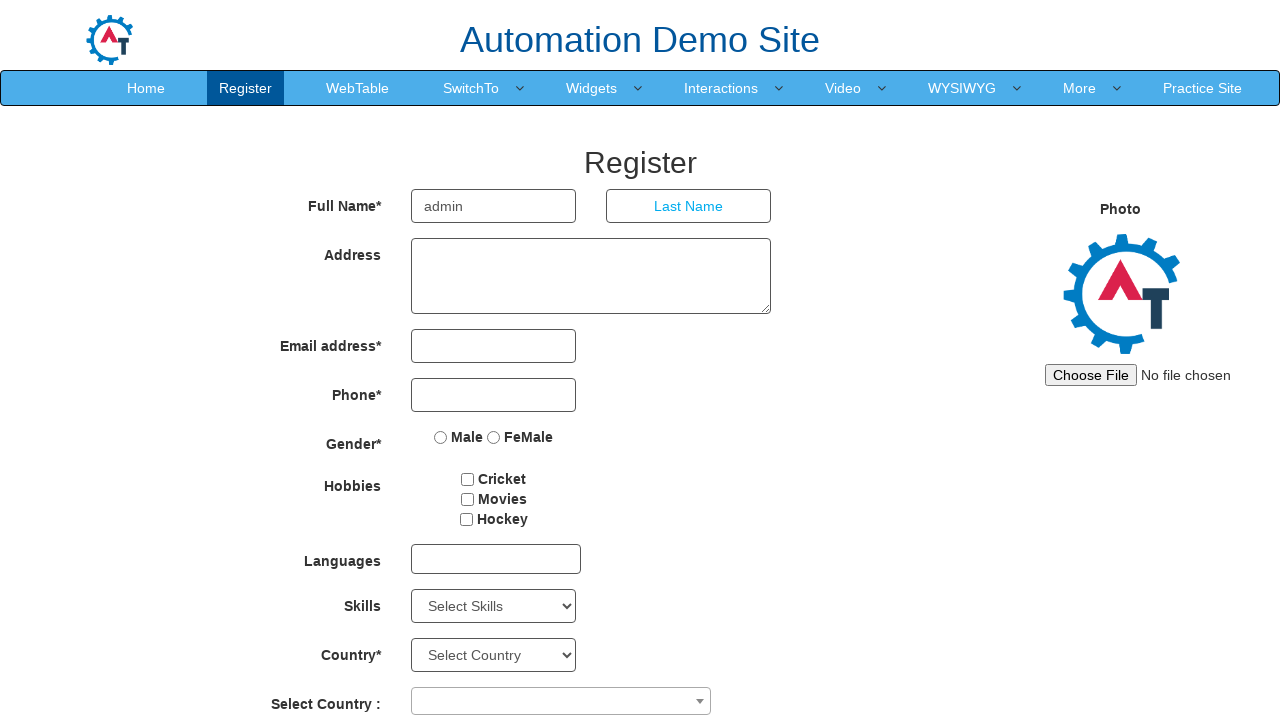

Selected all text in first name field using Ctrl+A
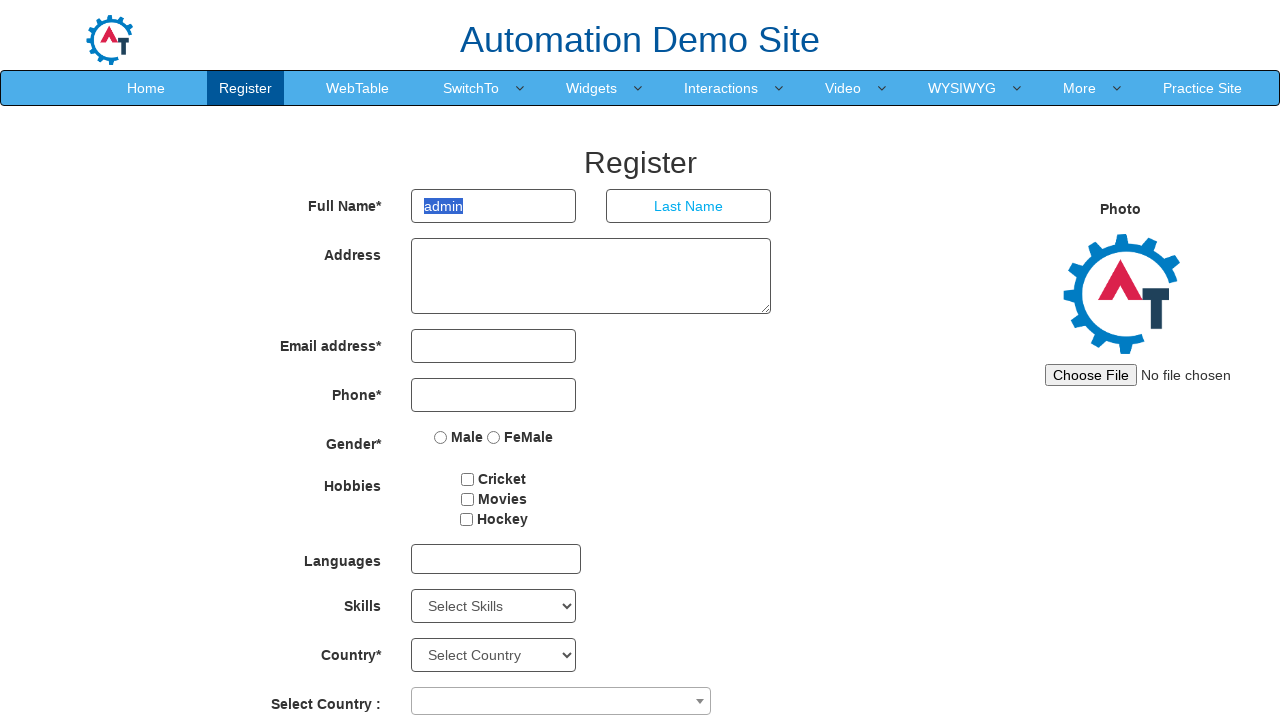

Copied first name text using Ctrl+C
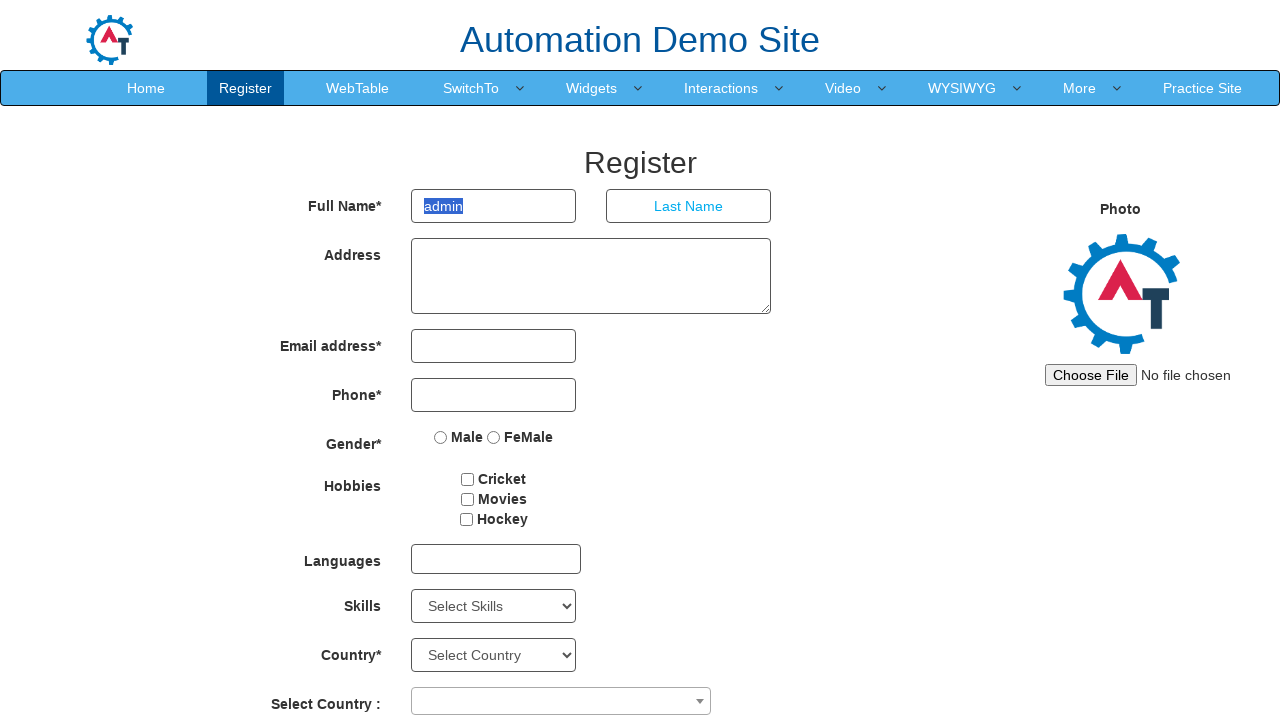

Focused on last name field on input[placeholder='Last Name']
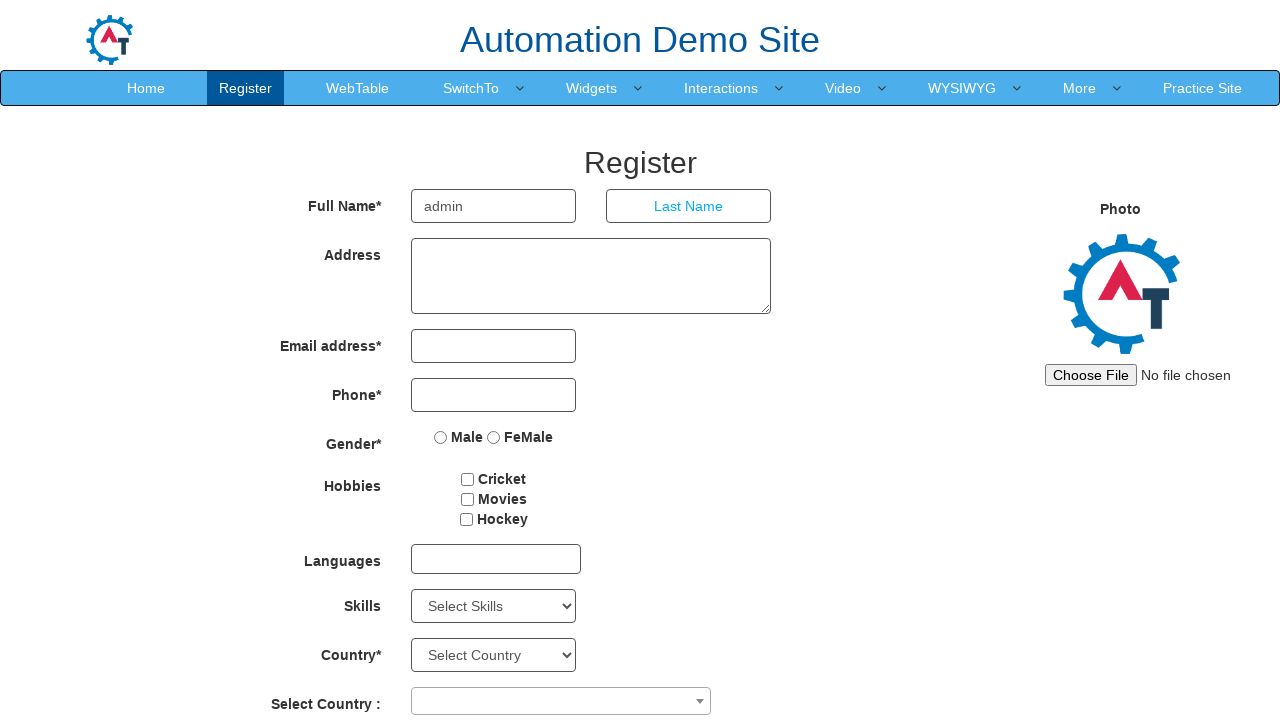

Pasted first name to last name field using Ctrl+V
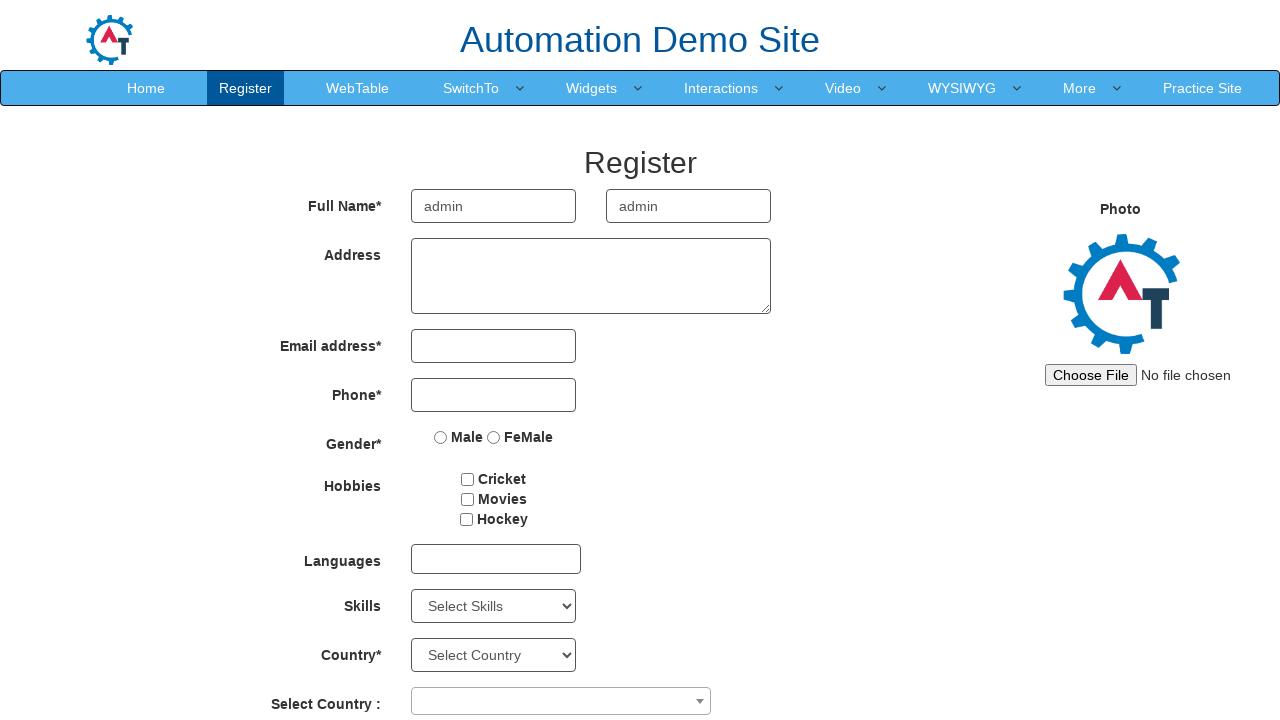

Filled address field with 'Pune,Katraj,Santoshnagar' on textarea[rows='3']
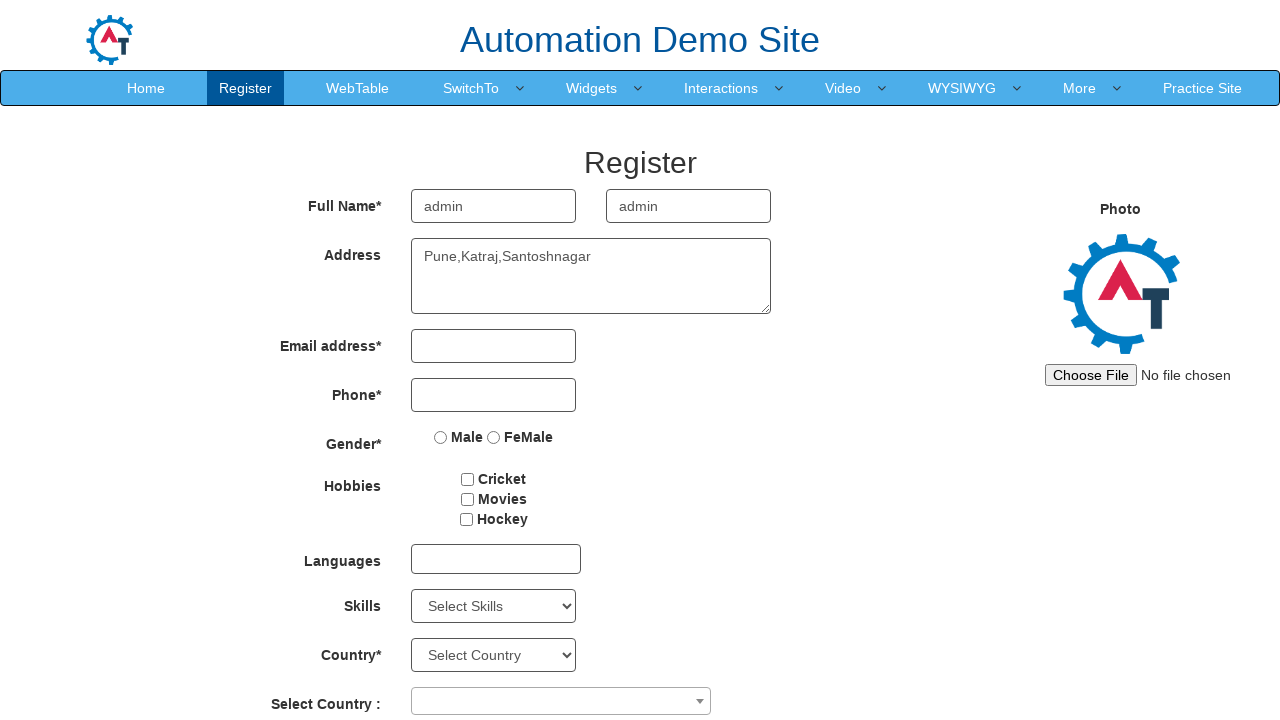

Filled email field with 'parikshit24@gmail.com' on input[type='email']
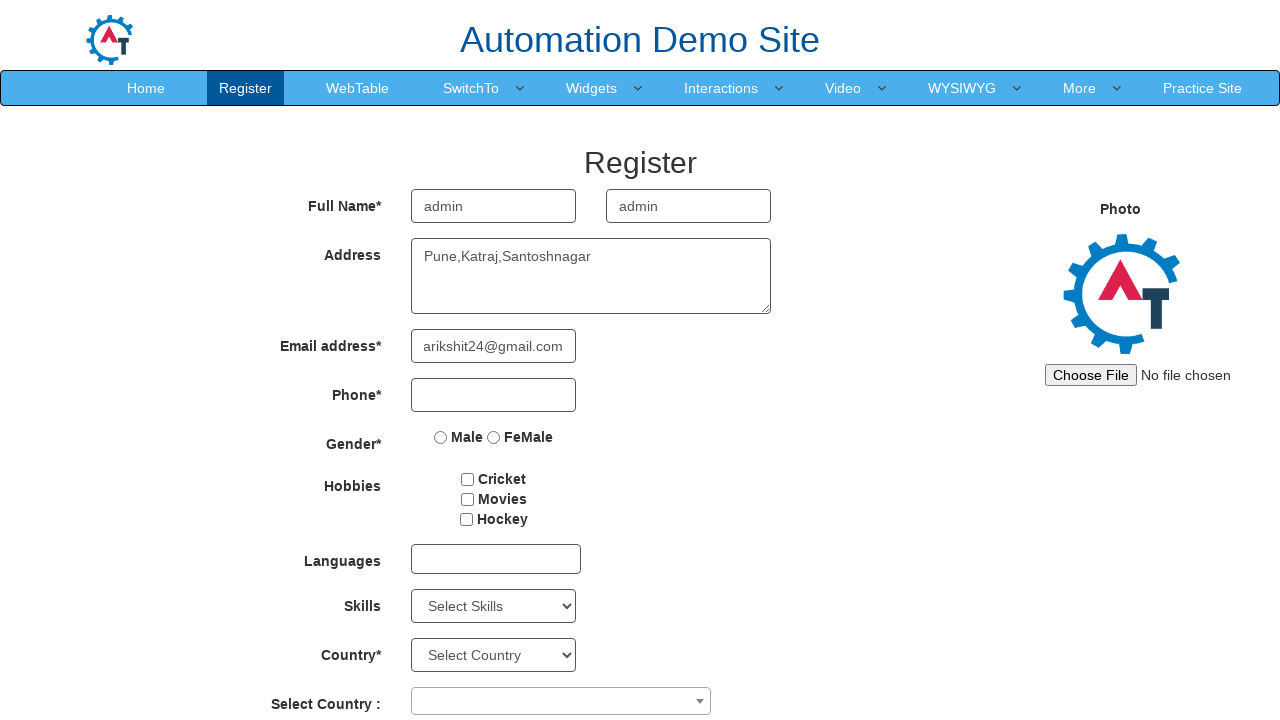

Filled phone field with '9845475773' on input[ng-model='Phone']
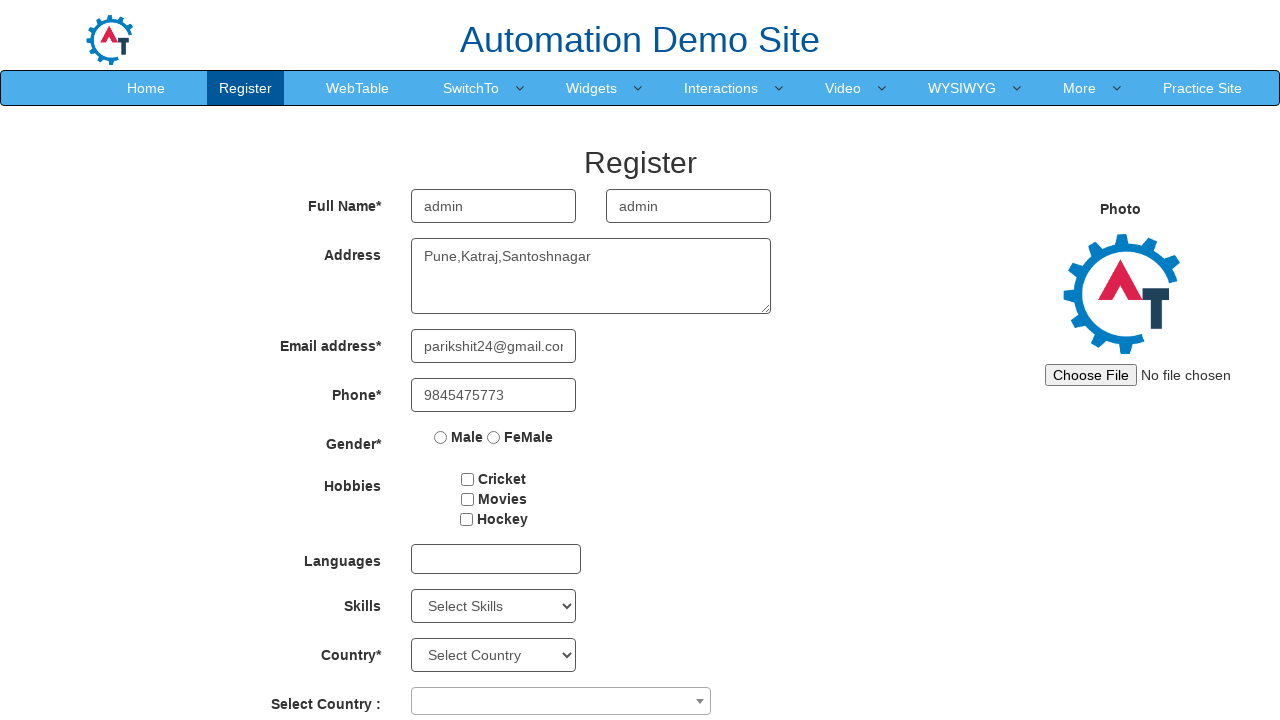

Selected 'Male' gender radio button at (441, 437) on input[value='Male']
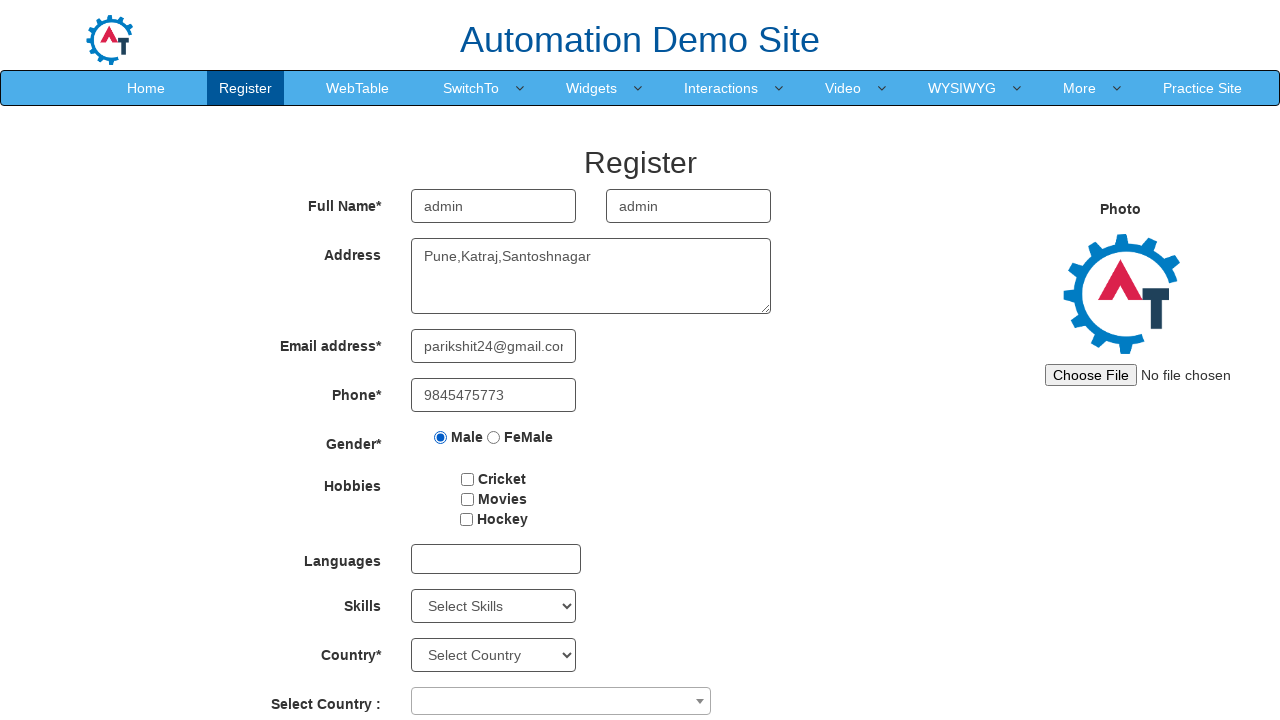

Checked checkbox1 at (468, 479) on input#checkbox1
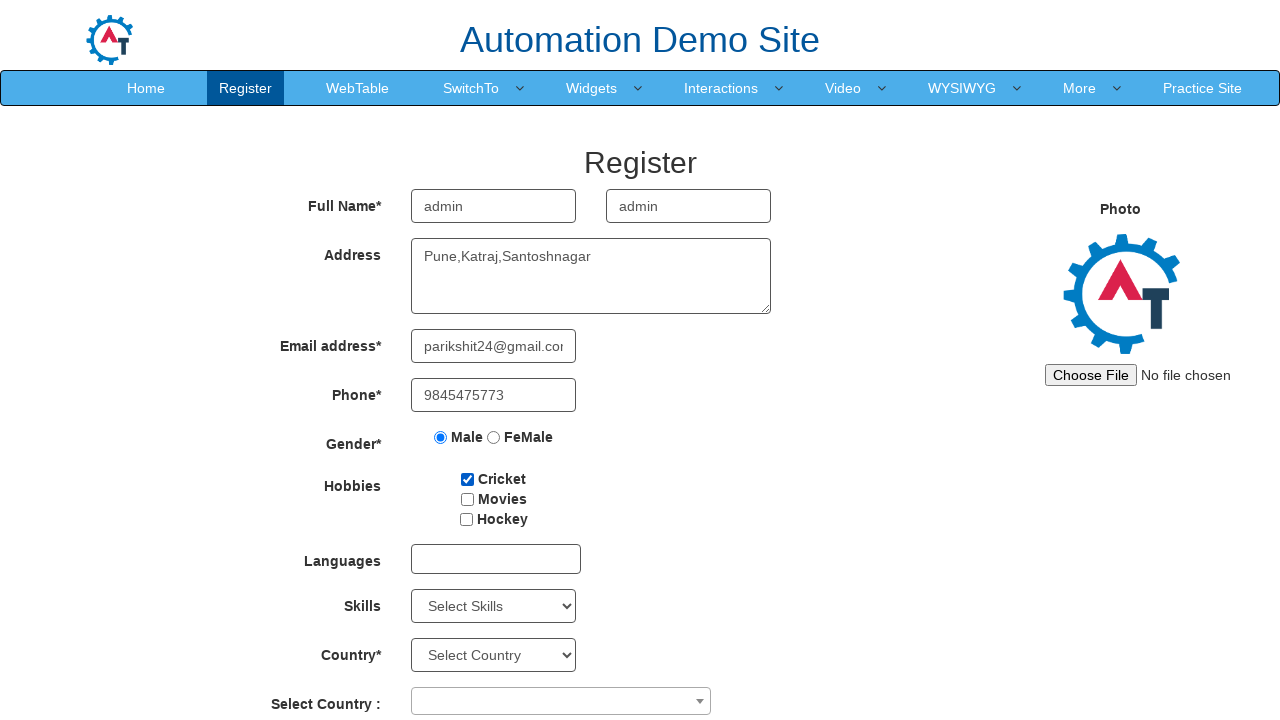

Clicked on language dropdown (#msdd) at (496, 559) on #msdd
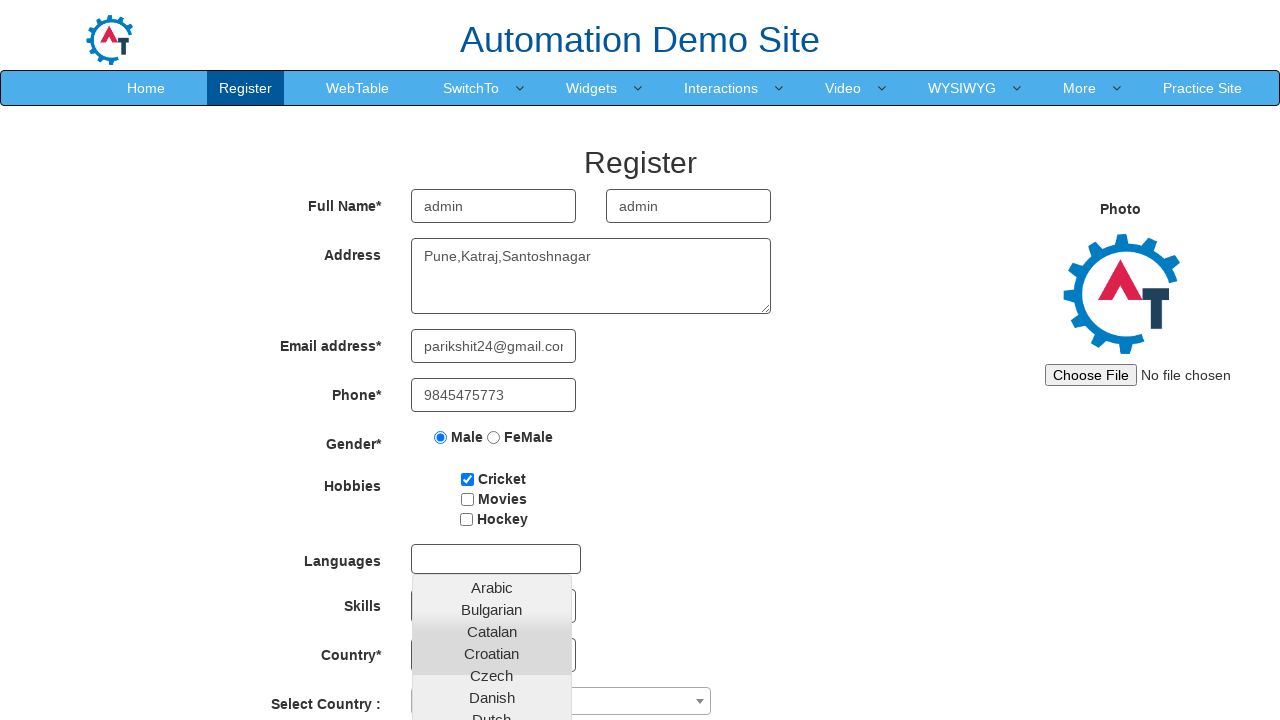

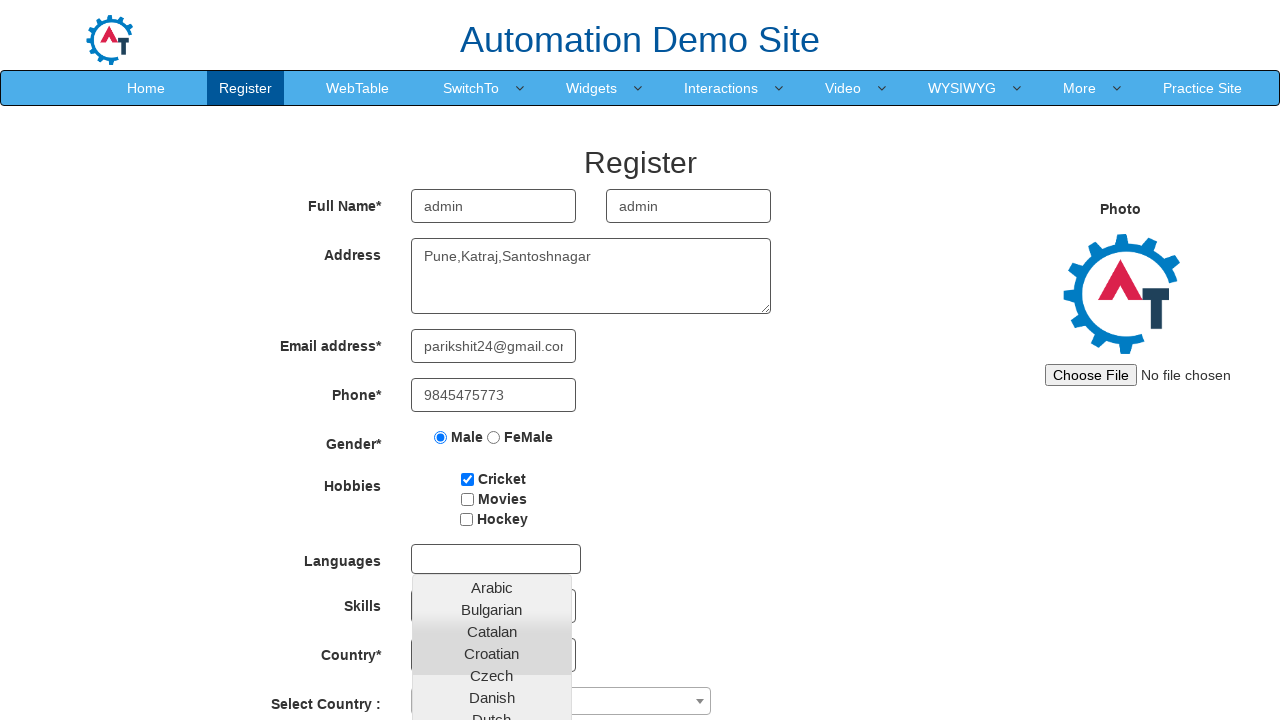